Opens Intertop.ua, then opens a new tab navigating to a different website, and verifies the URLs are different

Starting URL: https://intertop.ua/

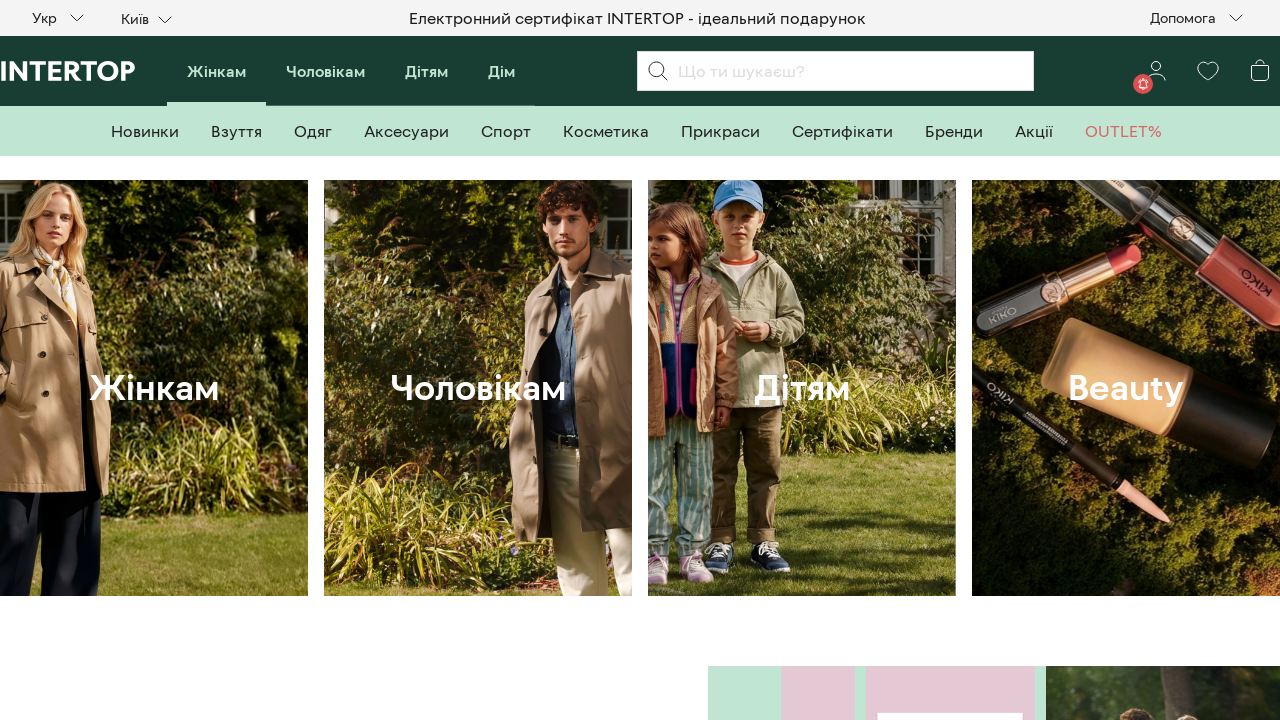

Stored Intertop.ua URL from first tab
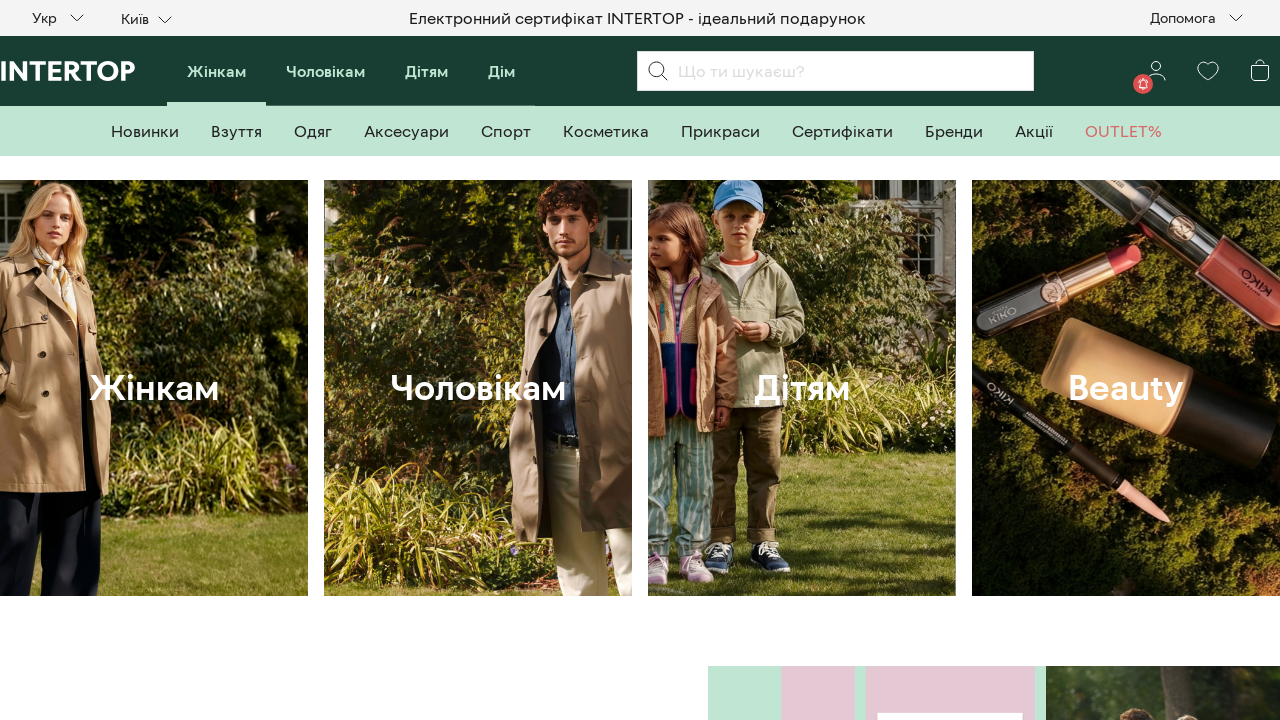

Opened a new tab
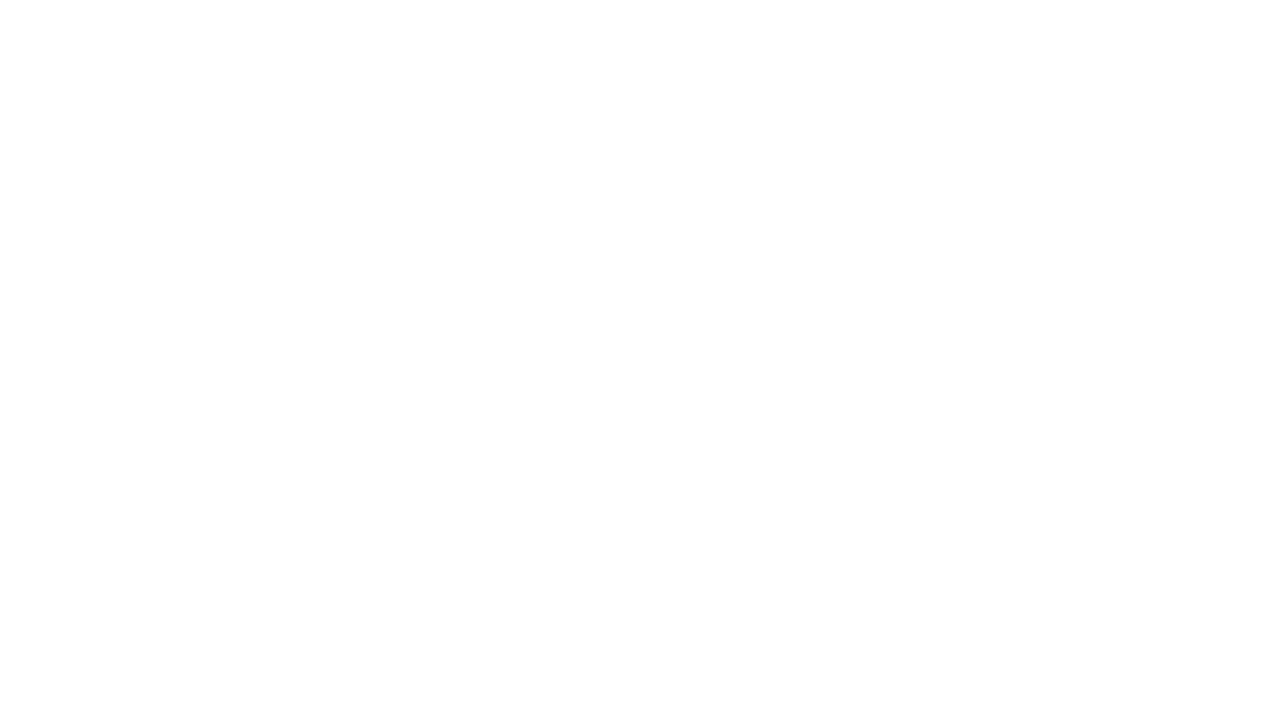

Navigated new tab to java-online.ru
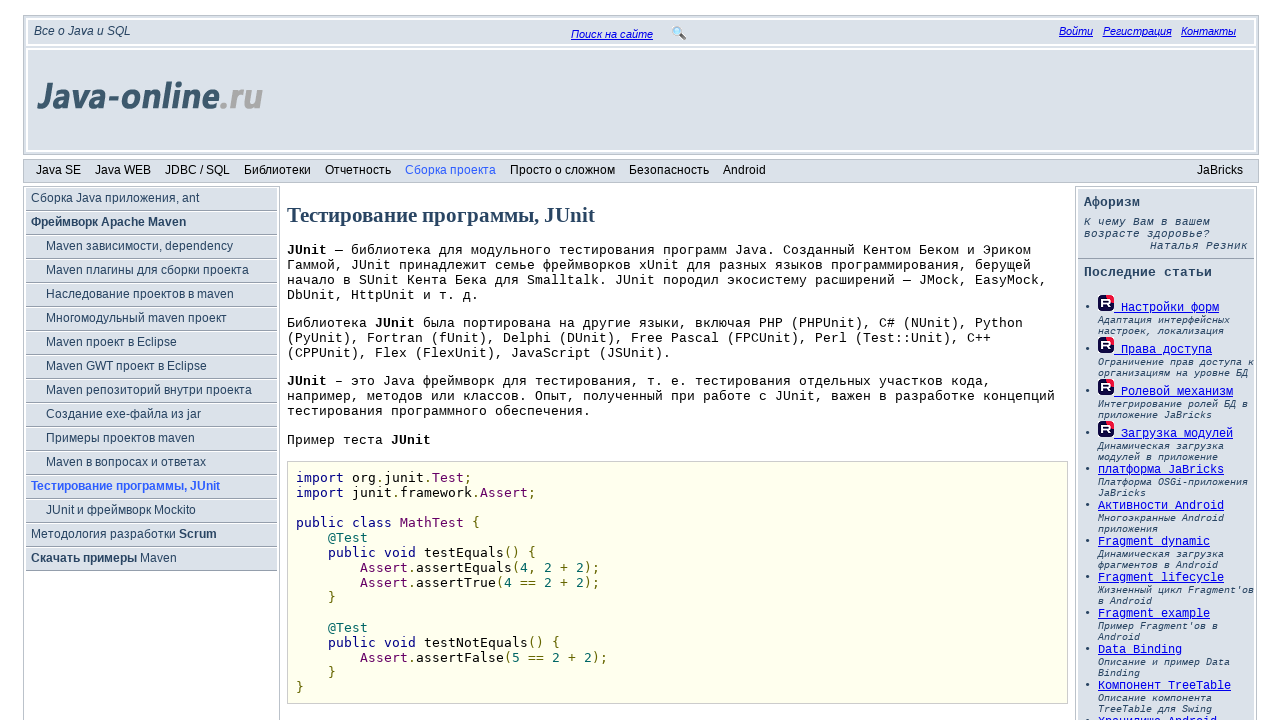

Waited for page to load (domcontentloaded state)
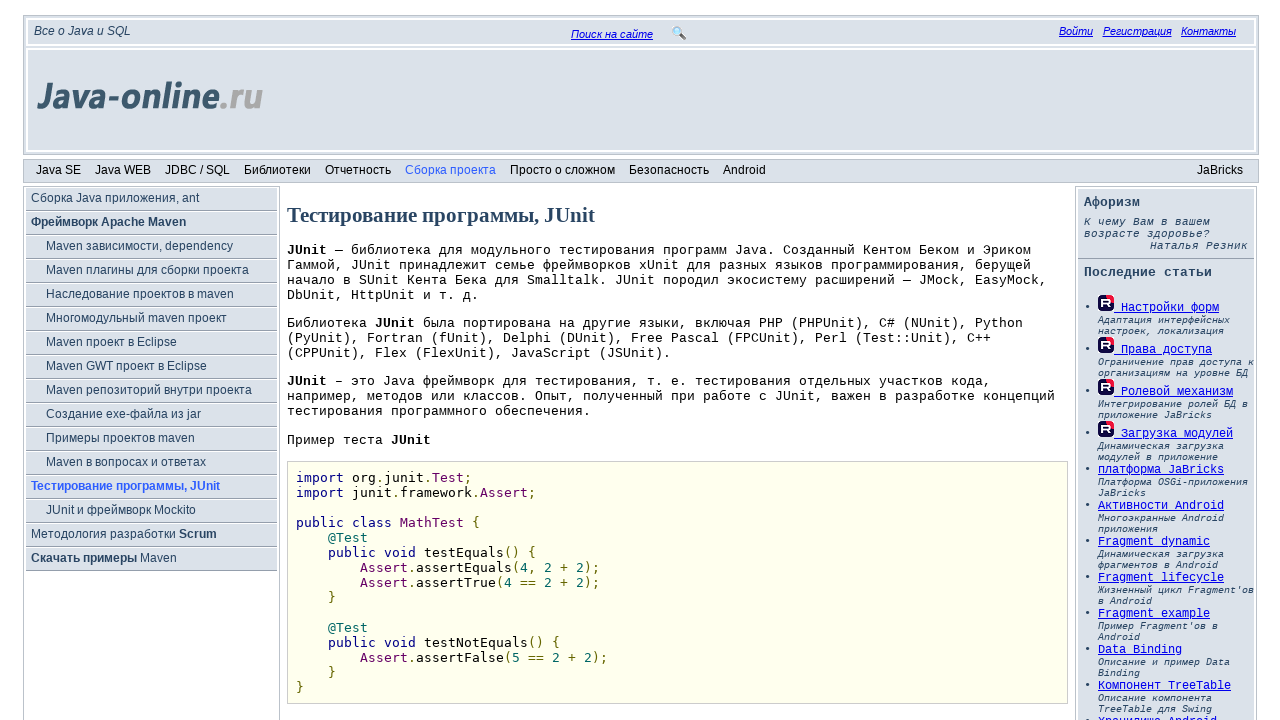

Stored java-online.ru URL from second tab
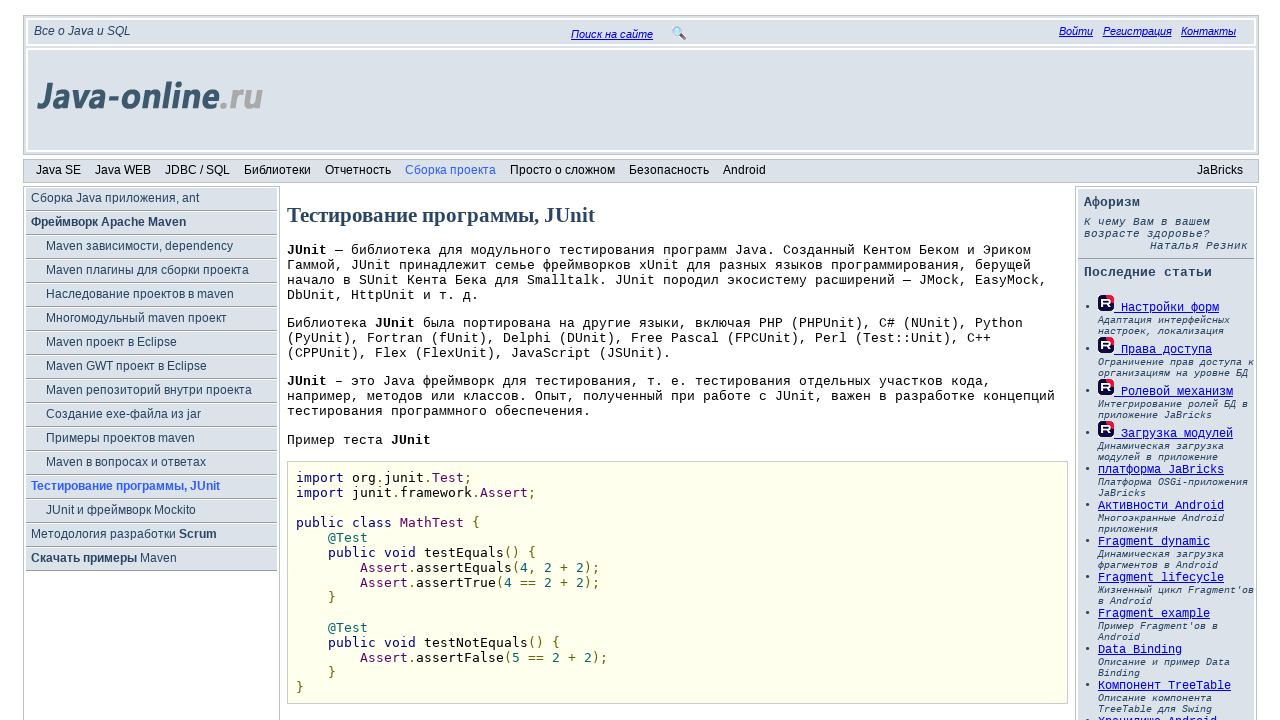

Verified that URLs from both tabs are different
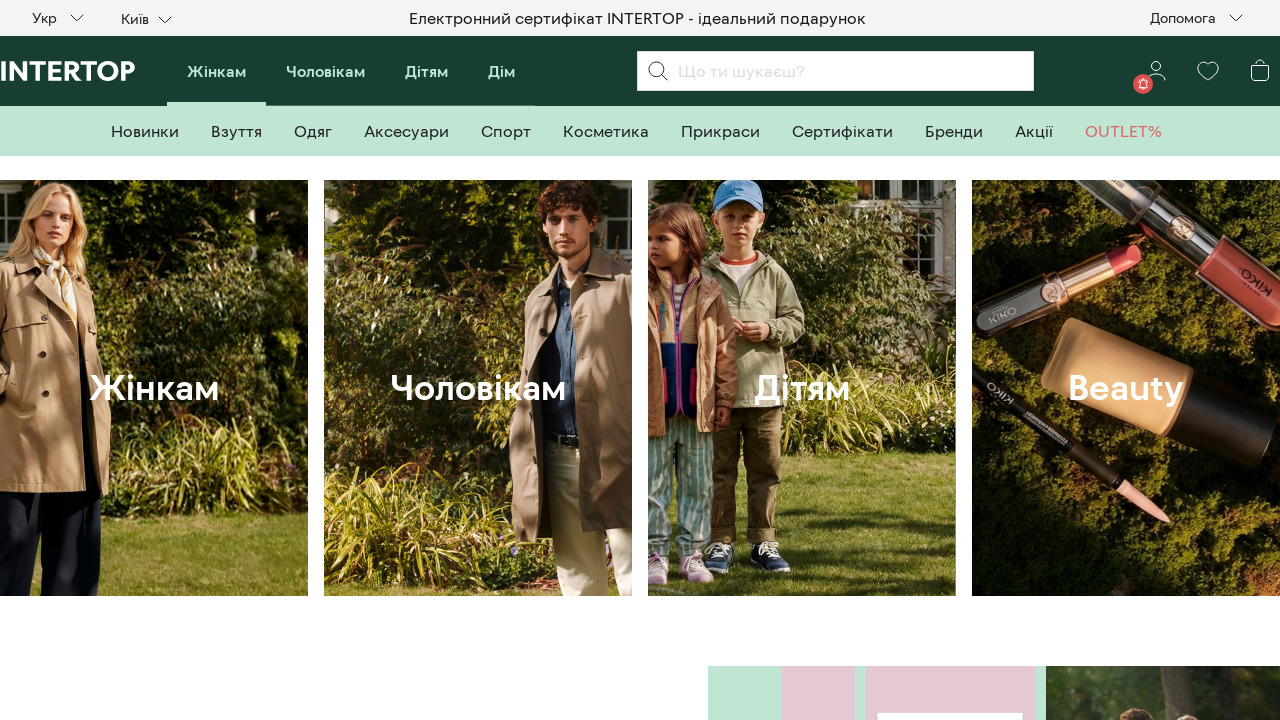

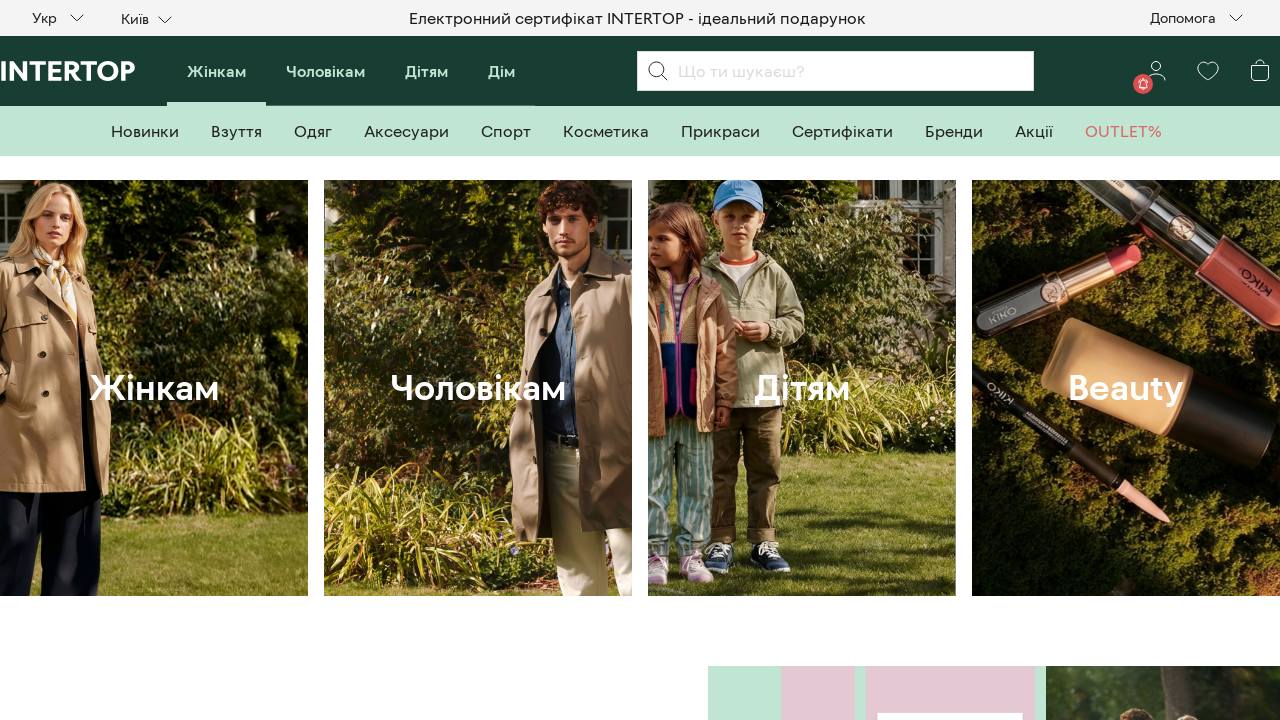